Tests double-click functionality by double-clicking a button and handling the resulting alert

Starting URL: https://omayo.blogspot.com/

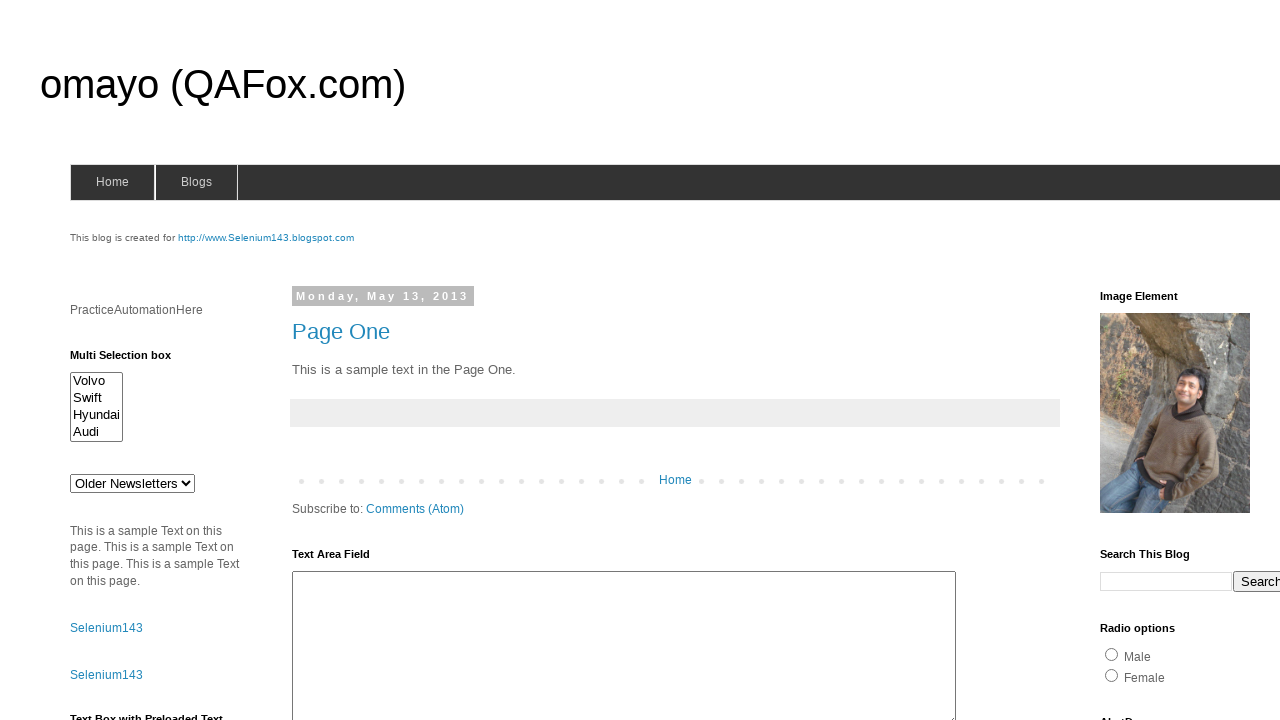

Double-clicked button to trigger alert dialog at (129, 365) on button[ondblclick='dblclickAlert()']
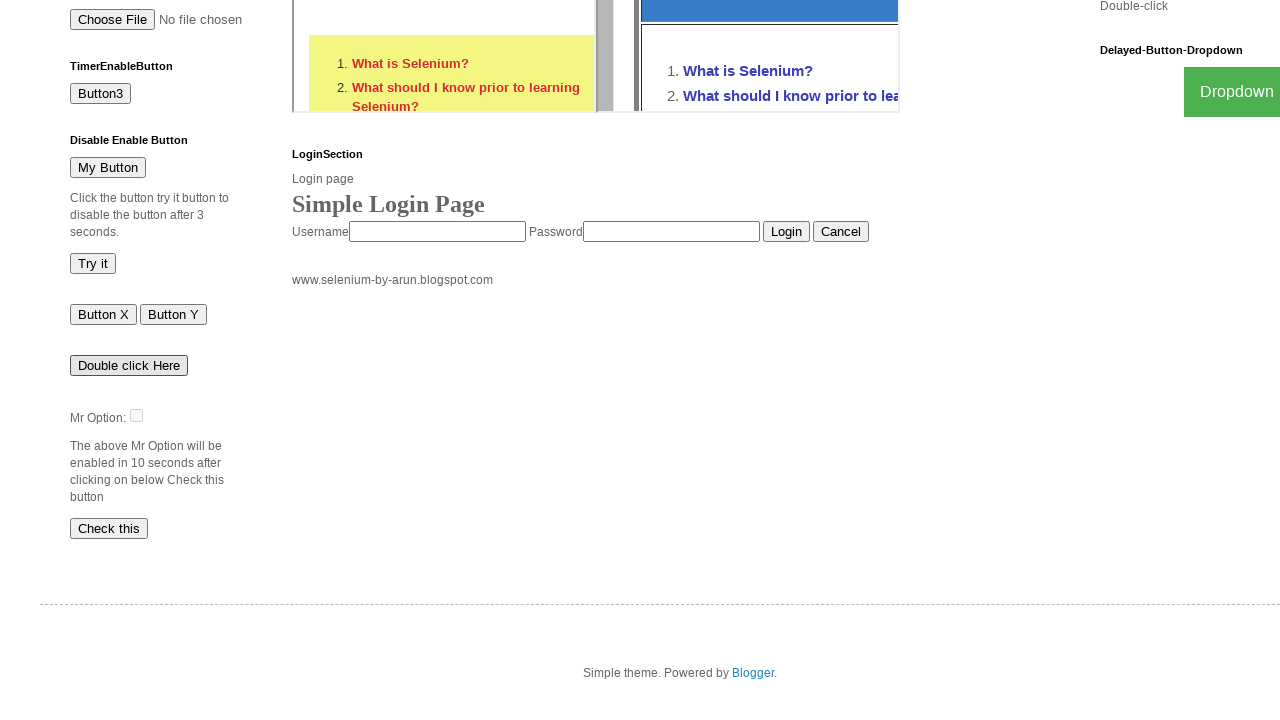

Set up alert handler to accept dialog
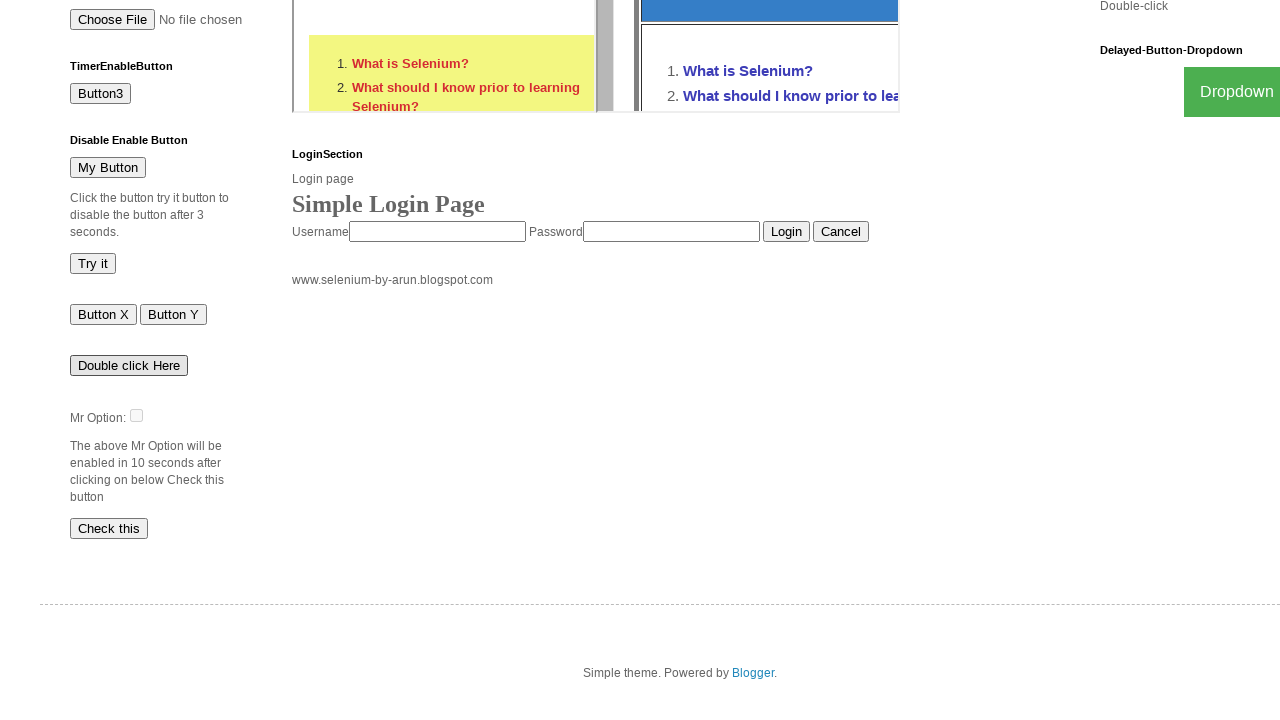

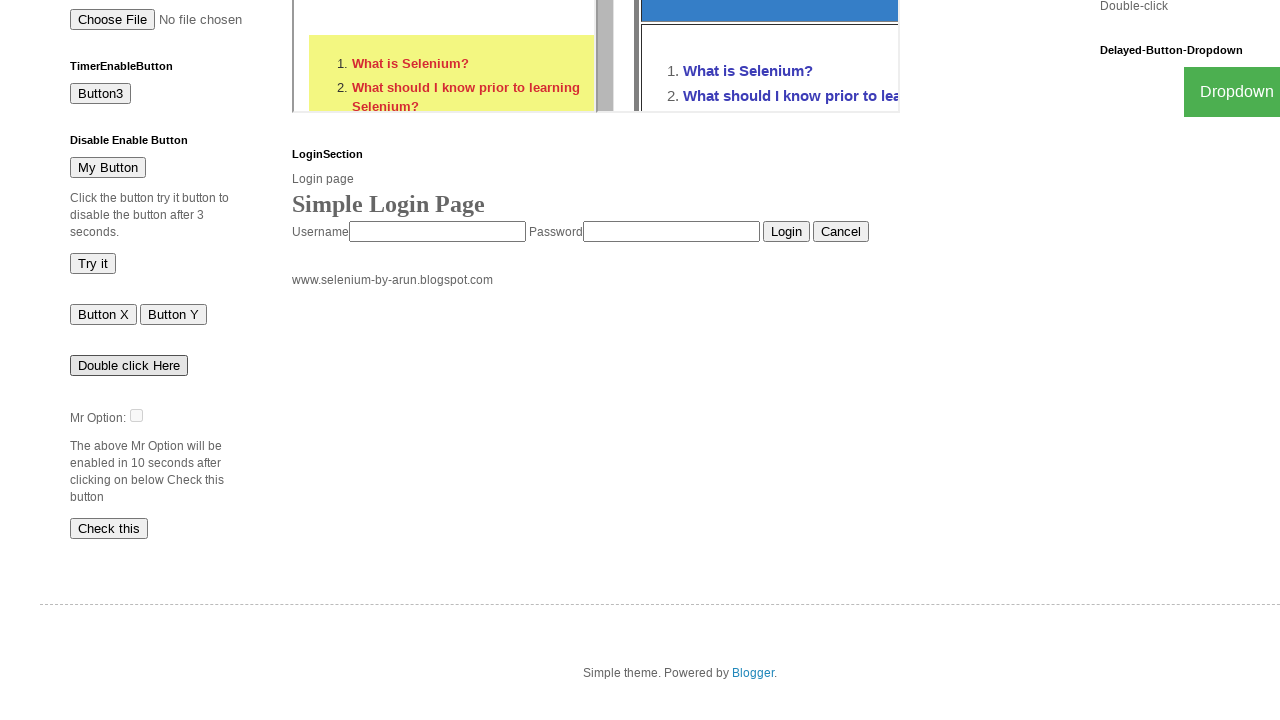